Tests infinite scroll functionality on Douban movie ranking page by scrolling down to load more movie entries

Starting URL: https://movie.douban.com/typerank?type_name=%E5%89%A7%E6%83%85&type=11&interval_id=100:90&action=

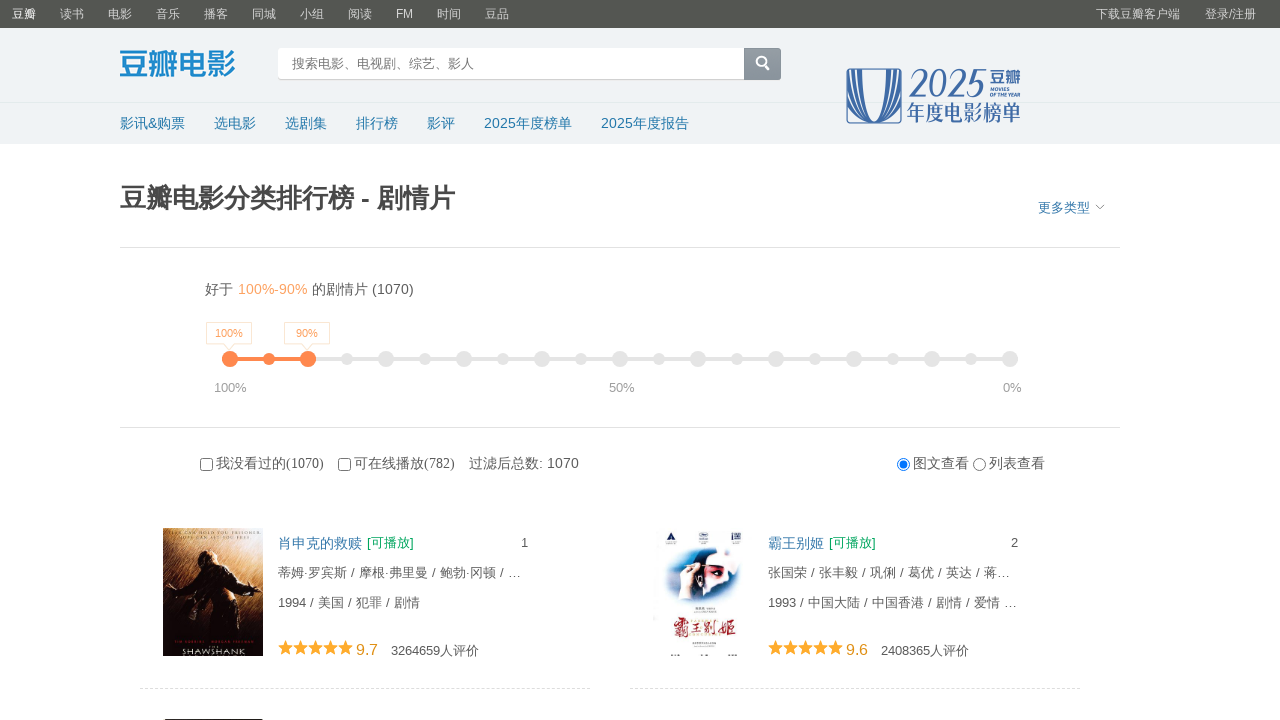

Waited for network idle state on Douban movie ranking page
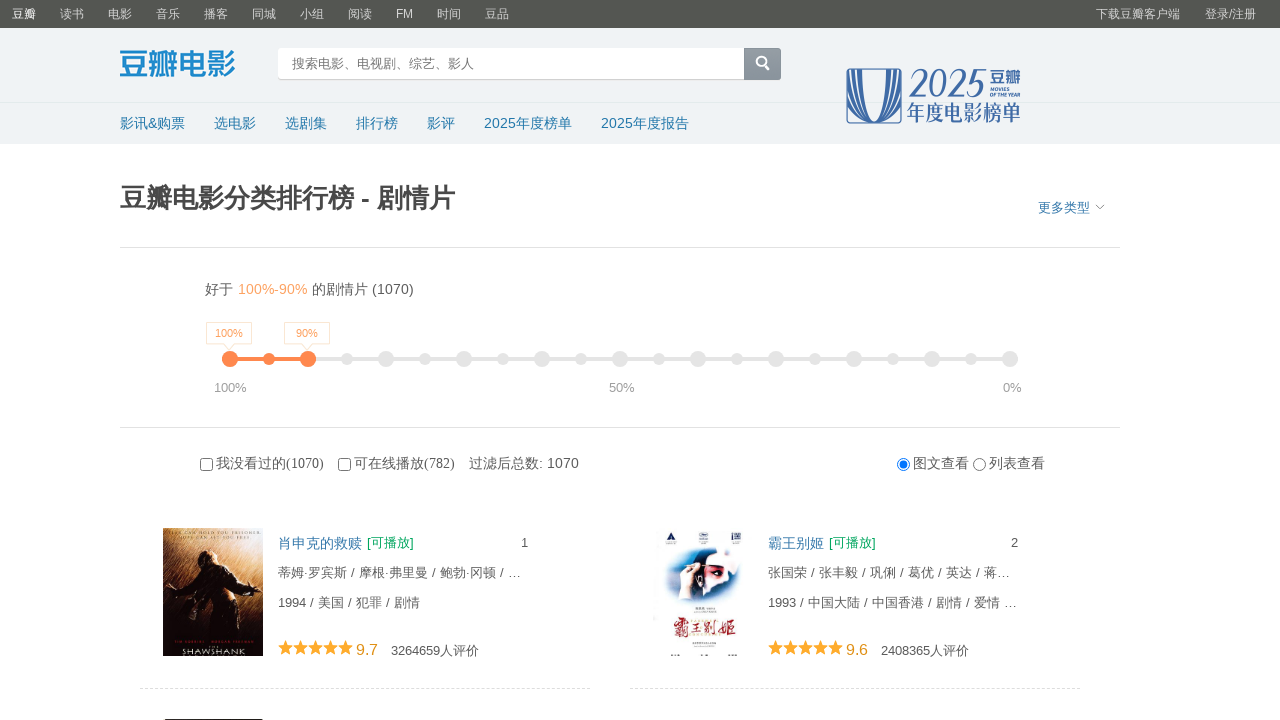

Scrolled down 10000 pixels to trigger infinite scroll loading
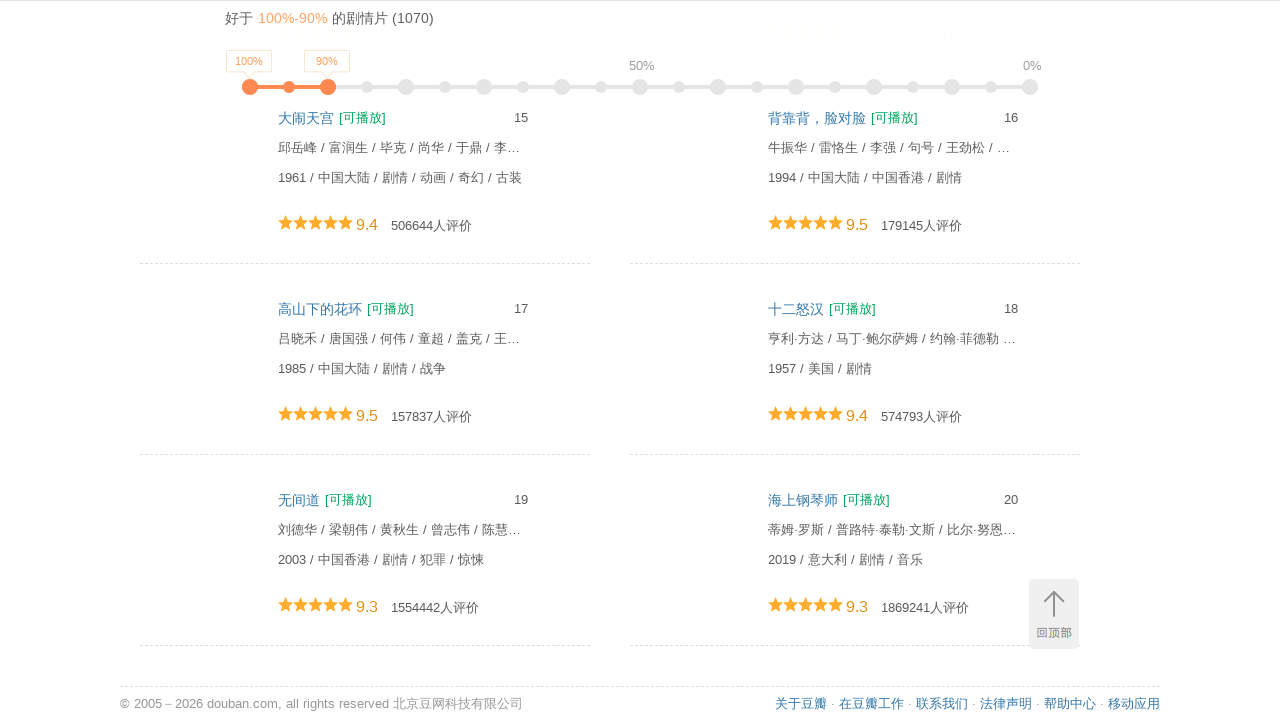

Waited 2000ms for new movie entries to load after scrolling
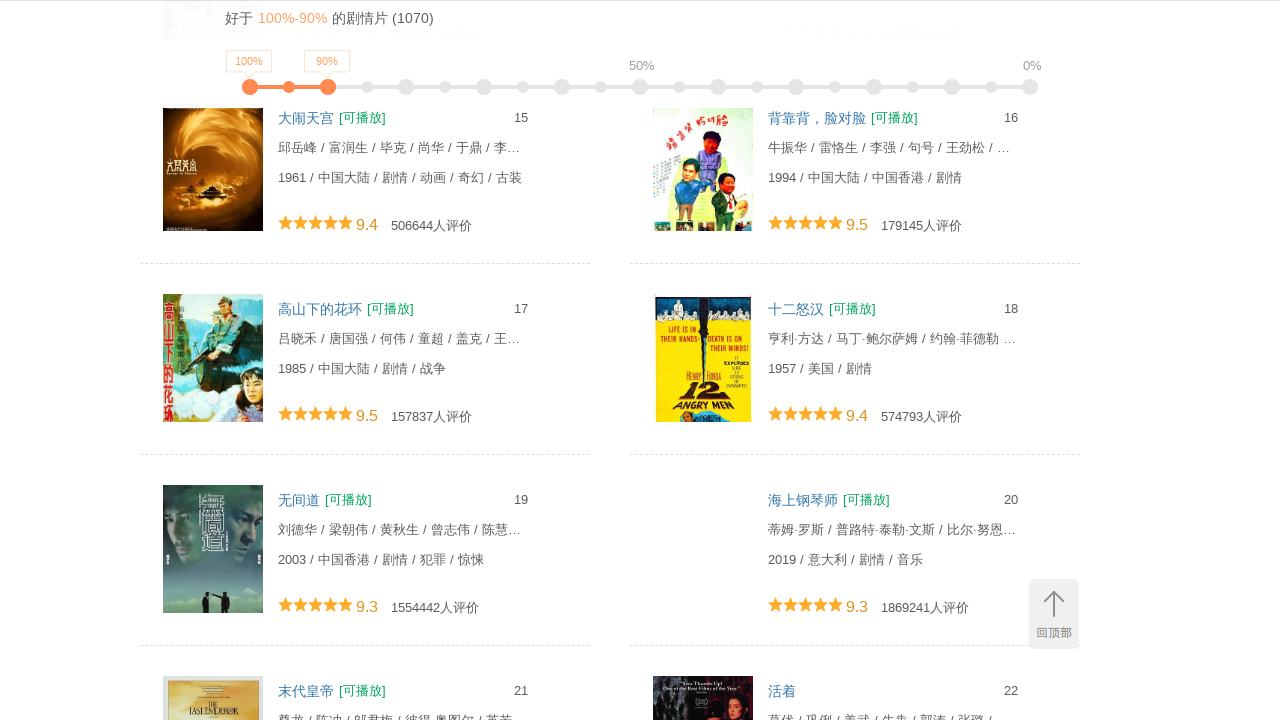

Verified that movie list items are visible on the page
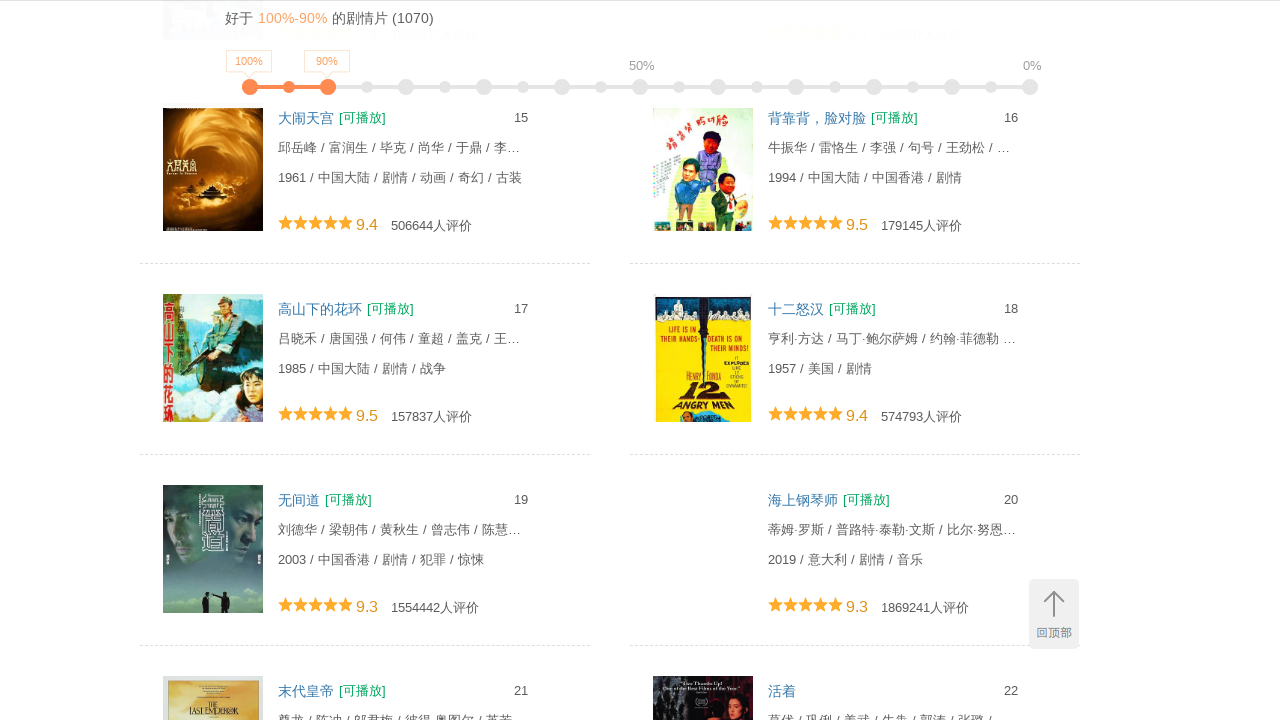

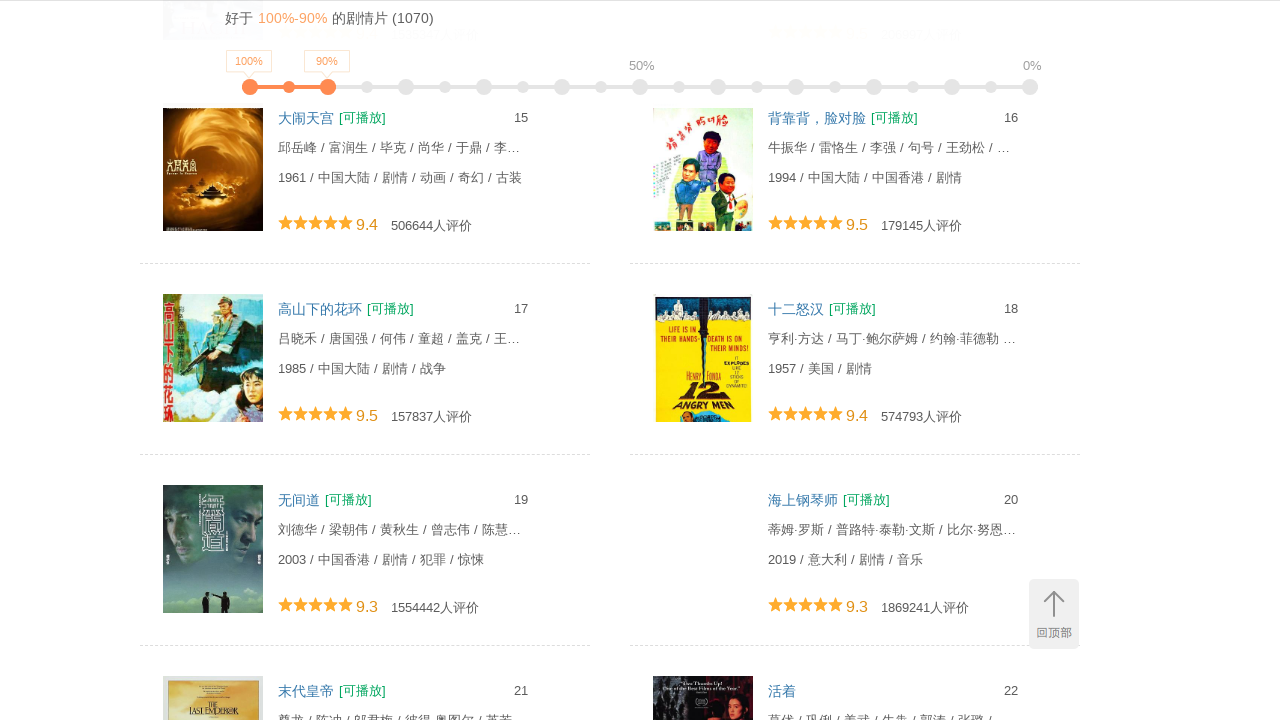